Tests the DemoQA text box form by filling in user name, email, current address, and permanent address fields, then navigates to the Check Box section from the sidebar menu.

Starting URL: https://demoqa.com/text-box

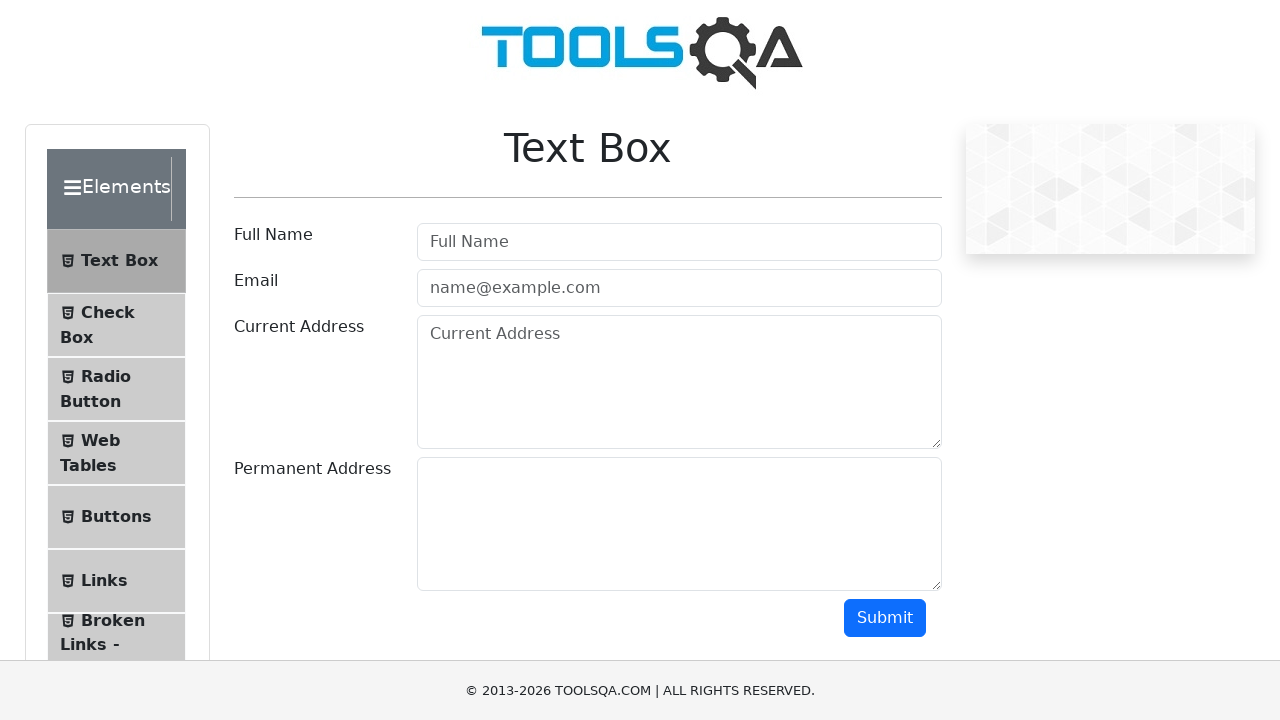

Filled user name field with 'Franco Perez' on input#userName
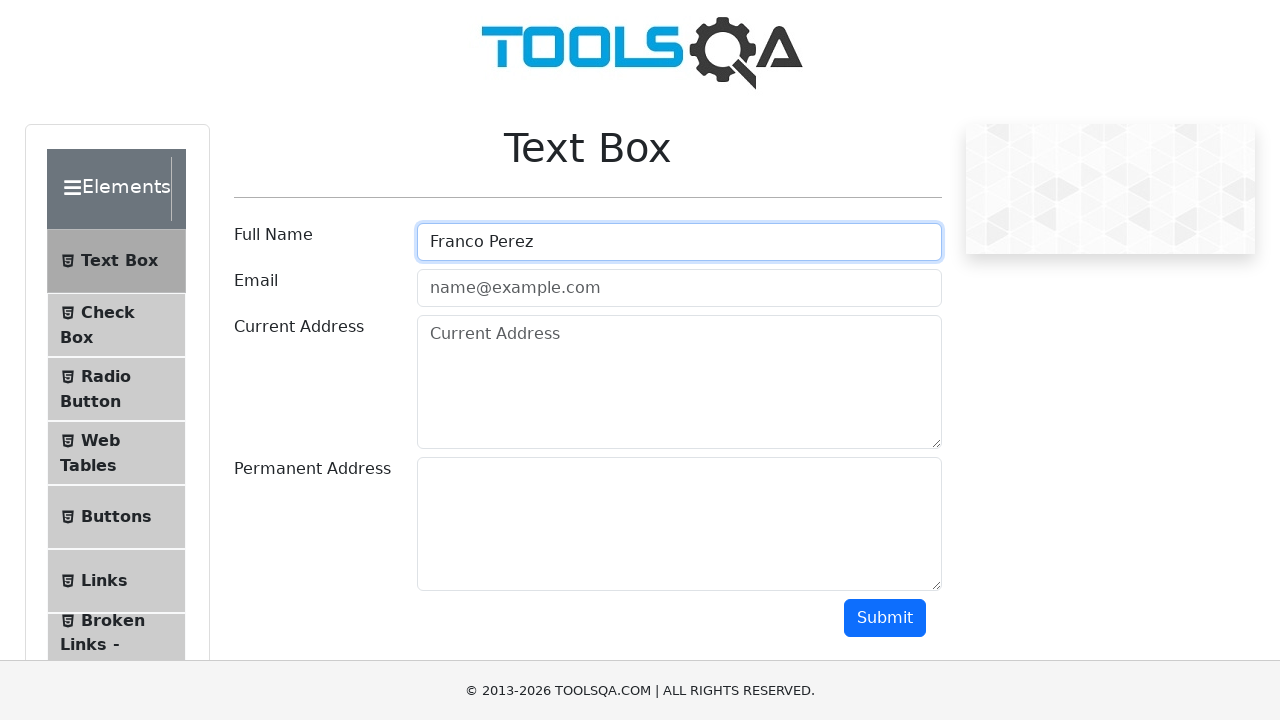

Filled email field with 'francoju@gmail.com' on input#userEmail
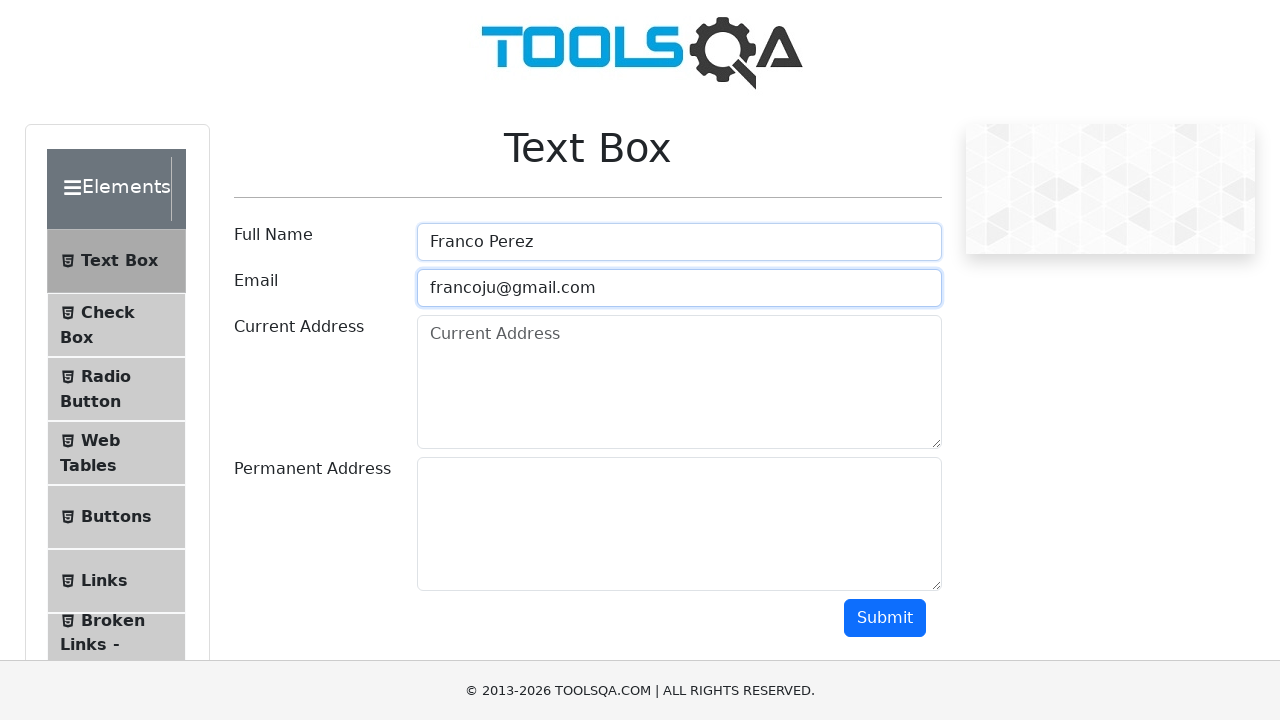

Filled current address field with 'Calle 234' on textarea#currentAddress
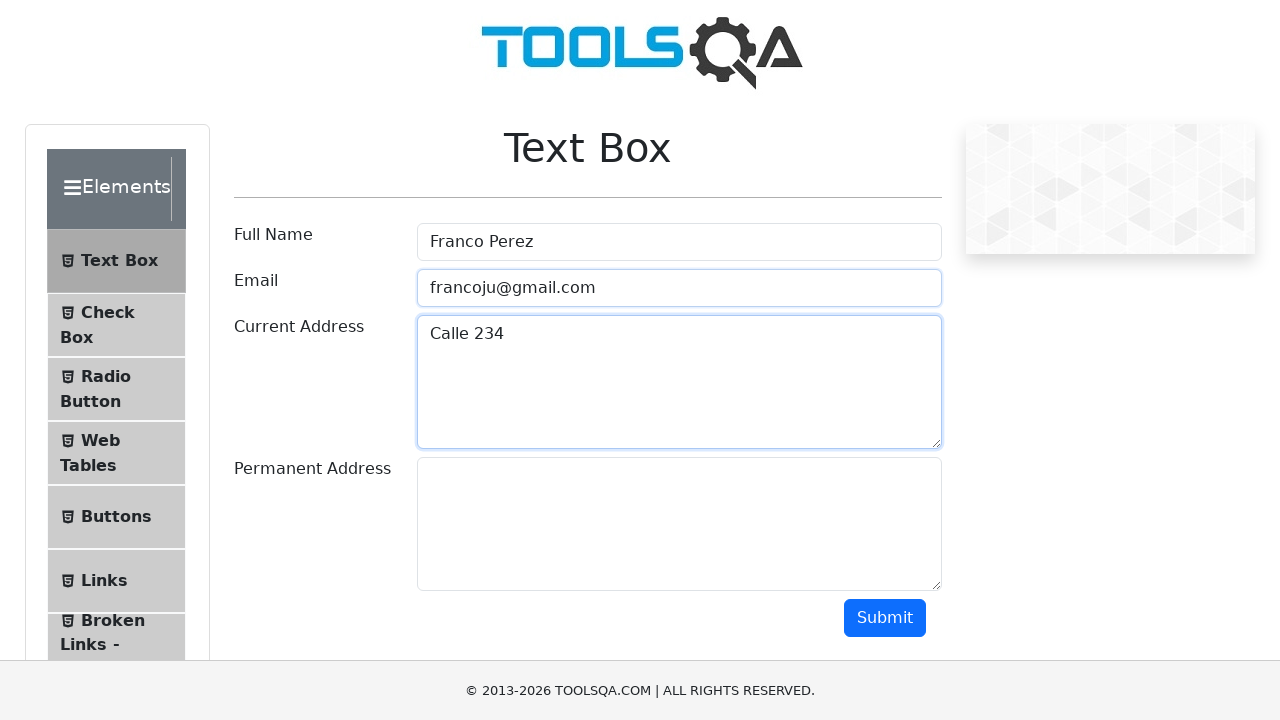

Filled permanent address field with 'casa numero 8' on textarea#permanentAddress
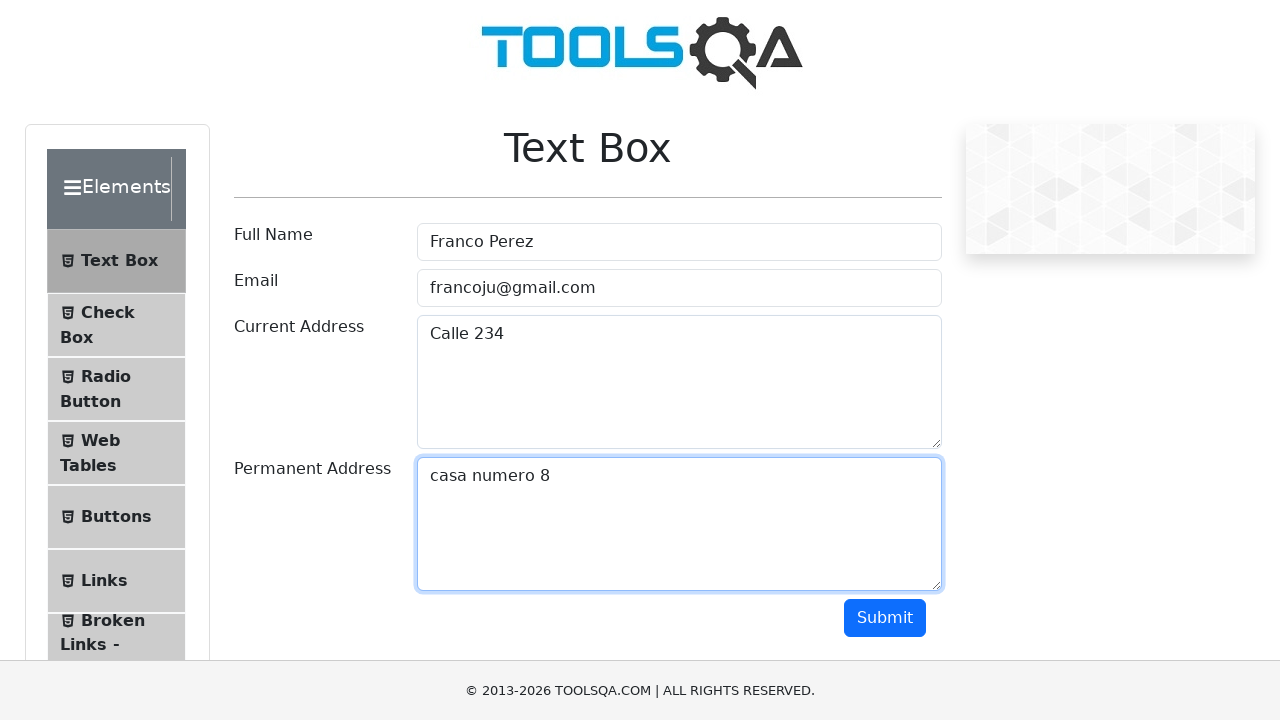

Clicked submit button to submit text box form at (885, 618) on button#submit
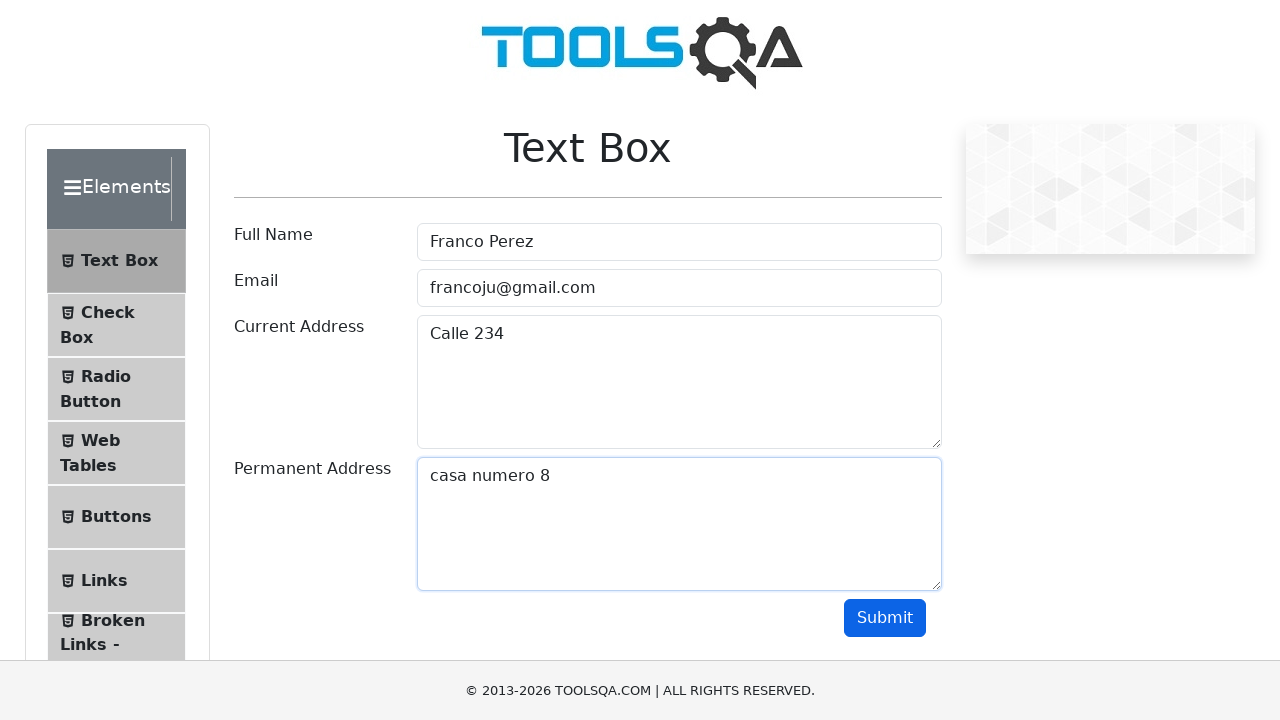

Scrolled down to view form output
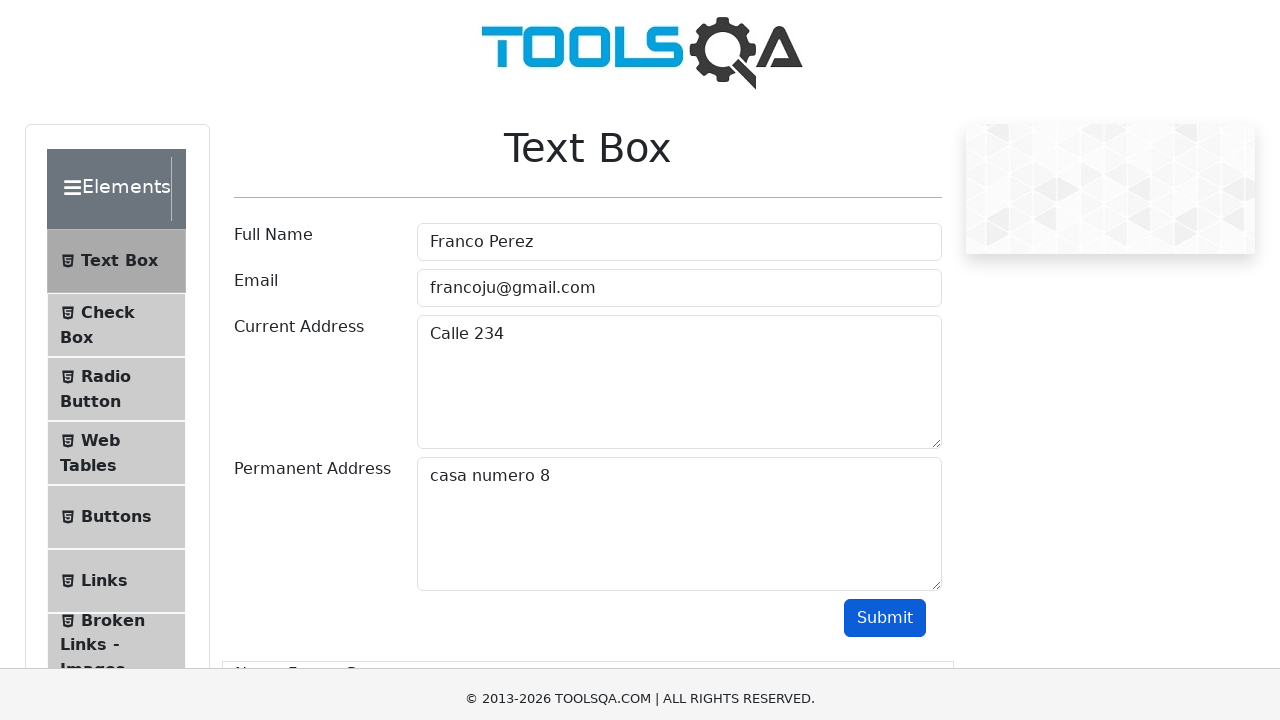

Form output section loaded and visible
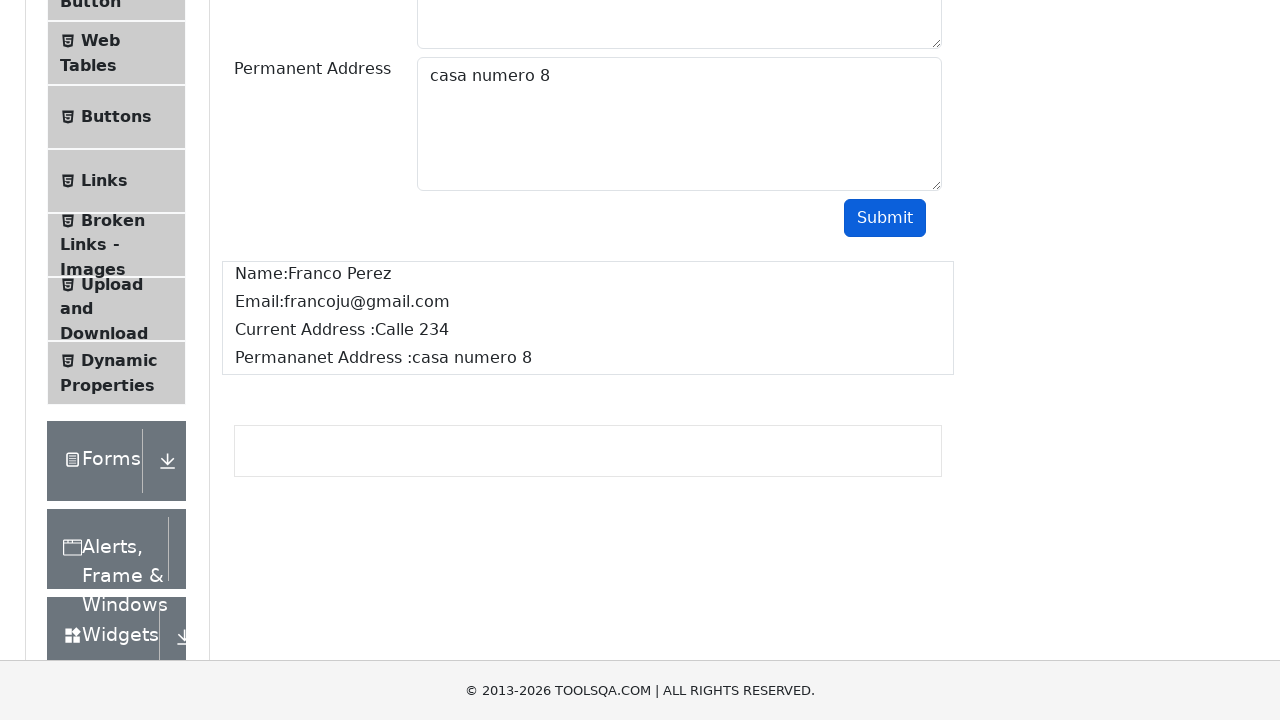

Scrolled back up to top of page
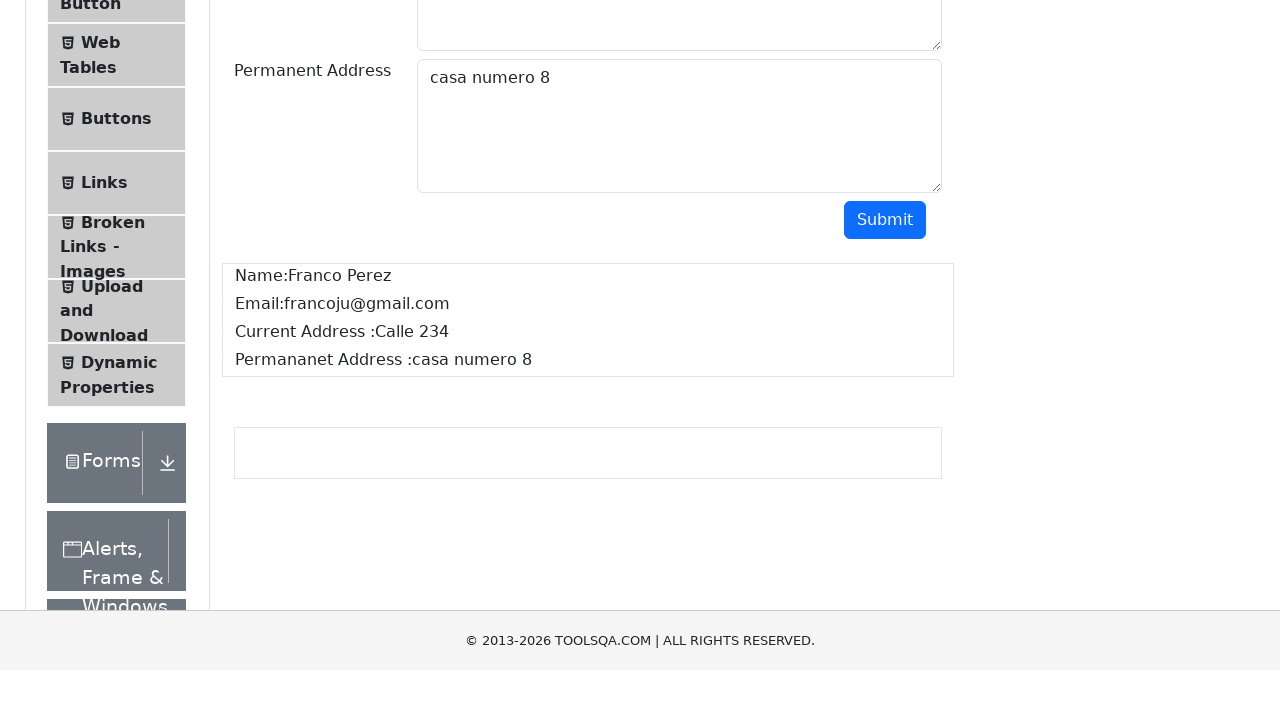

Clicked on Check Box menu item in sidebar at (116, 325) on li:has-text('Check Box')
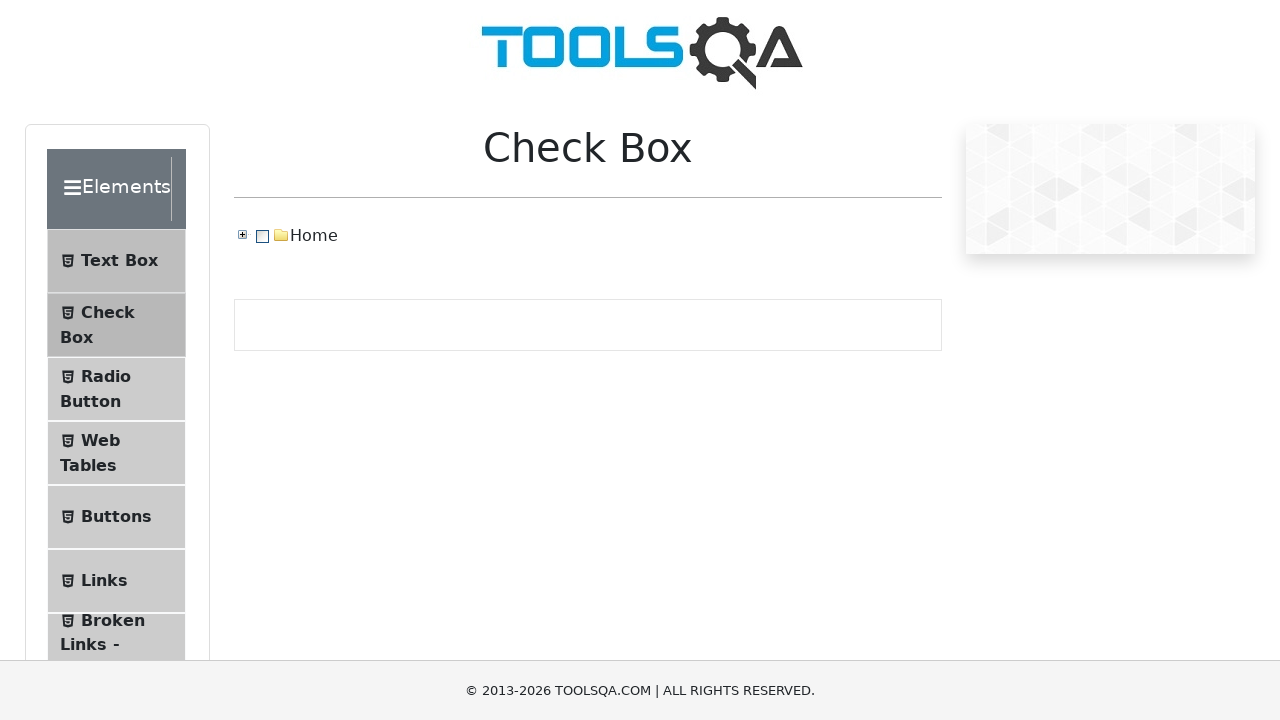

Check Box page loaded and checkbox tree wrapper is visible
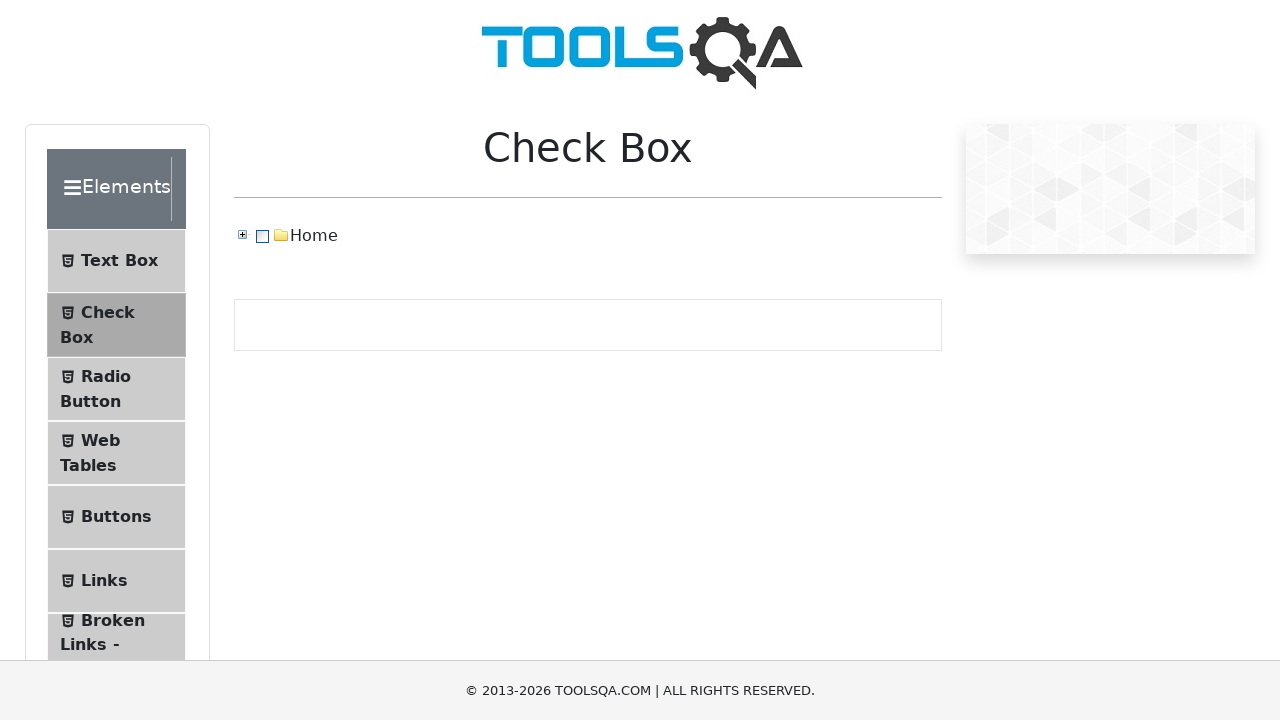

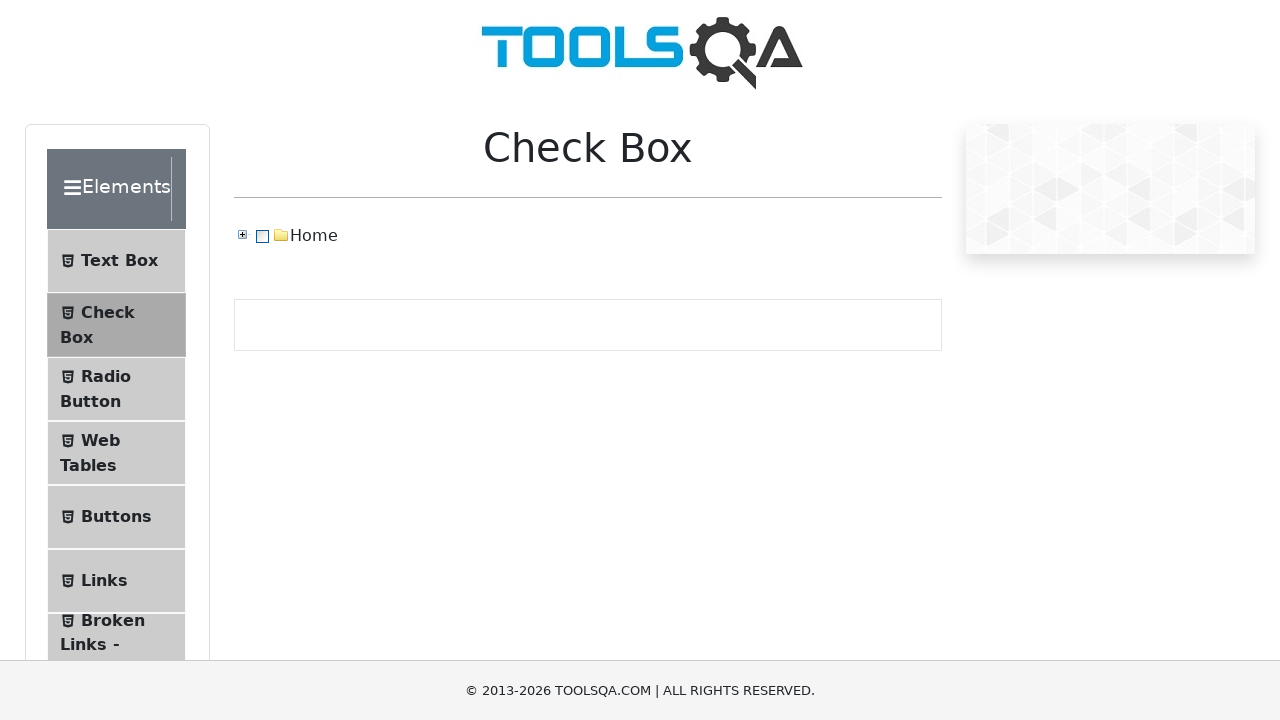